Tests JavaScript confirmation dialog handling by clicking a button that triggers a confirmation popup and accepting it

Starting URL: http://omayo.blogspot.com/

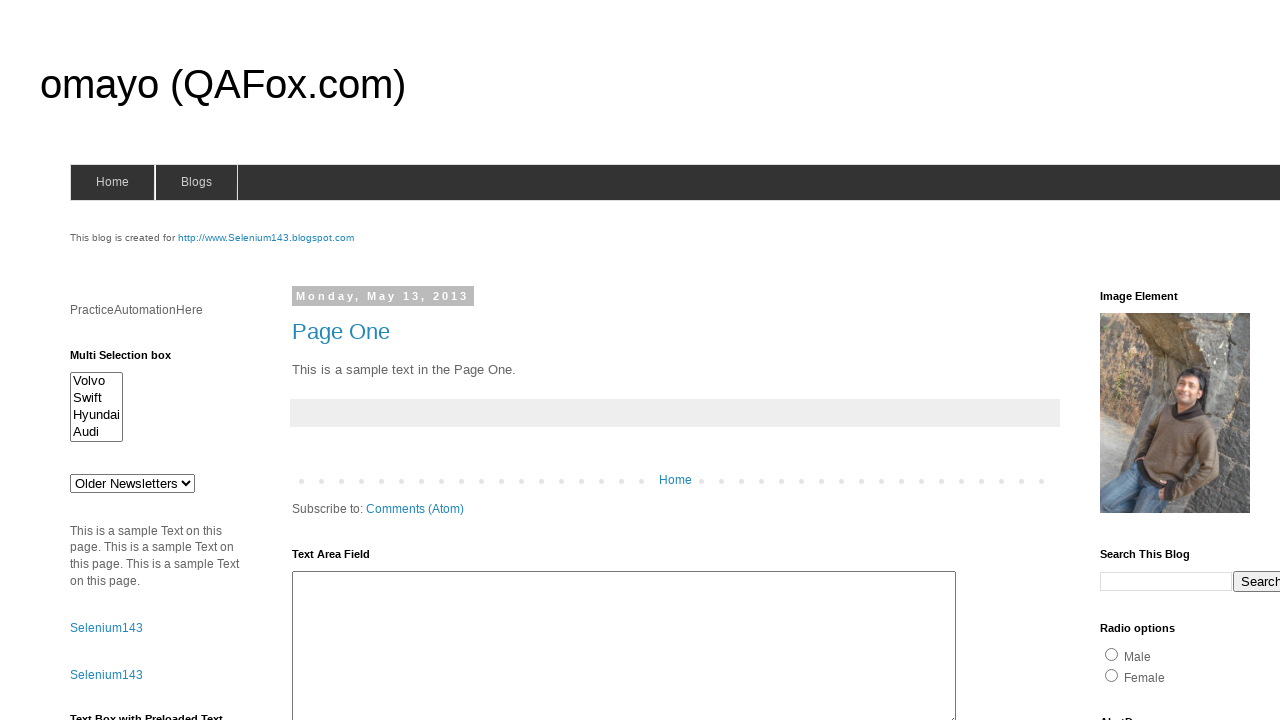

Set up dialog handler to accept confirmation dialogs
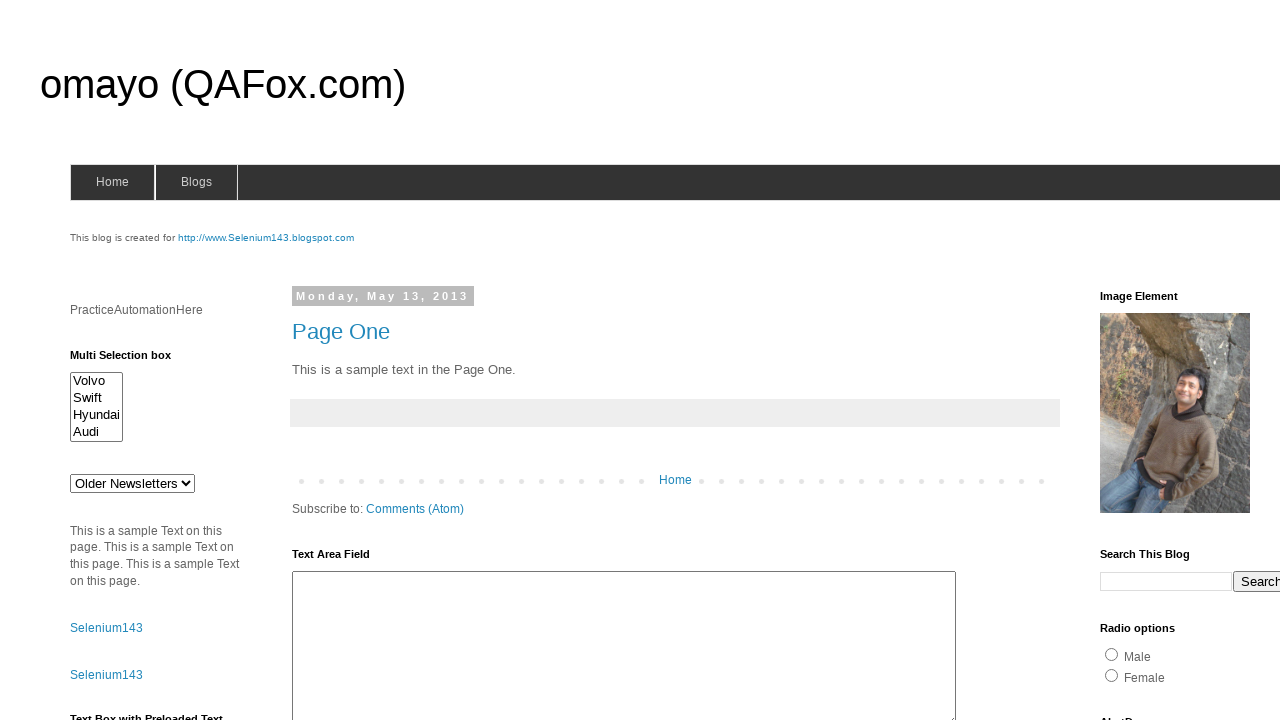

Clicked GetConfirmation button to trigger confirmation dialog at (1155, 361) on input[value='GetConfirmation']
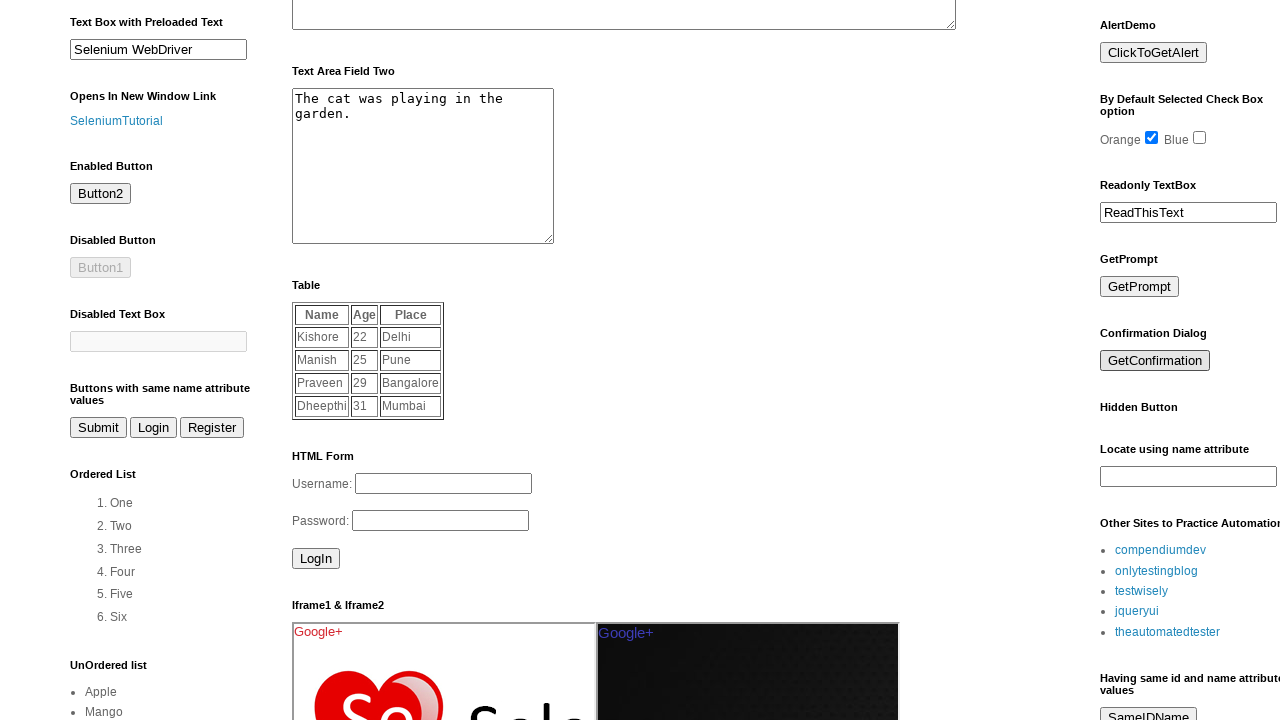

Waited 1 second for dialog interaction to complete
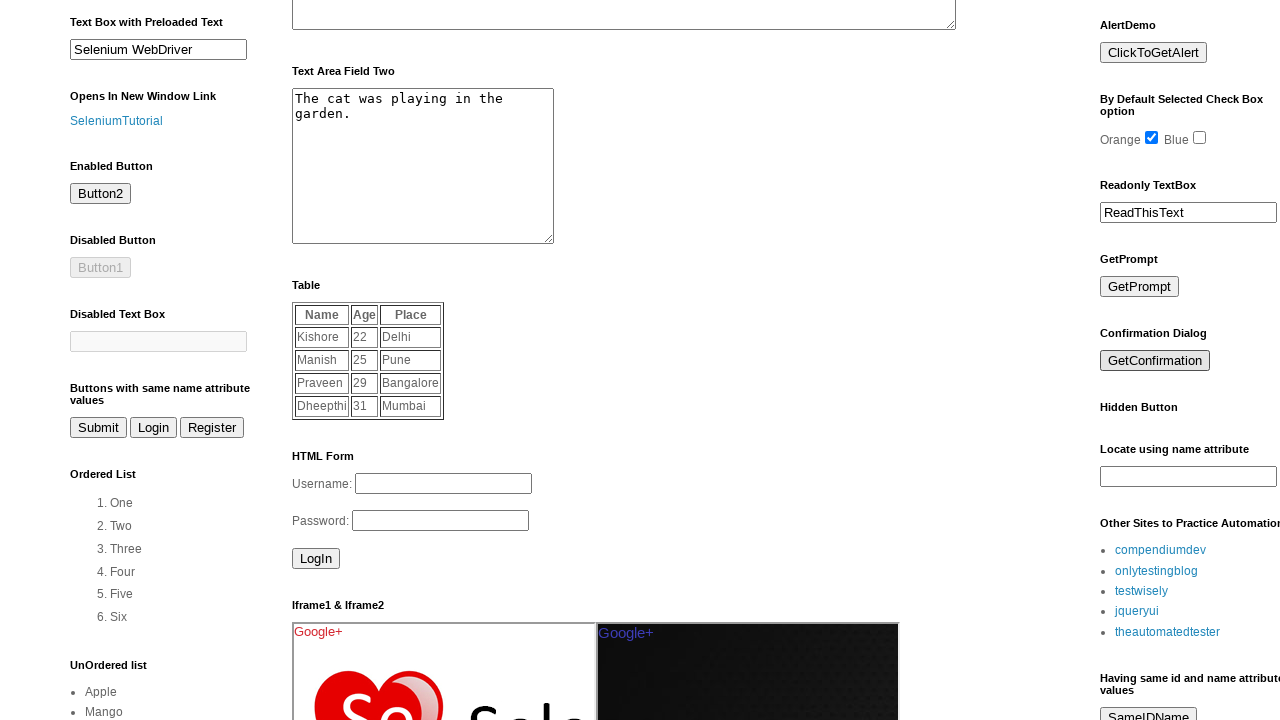

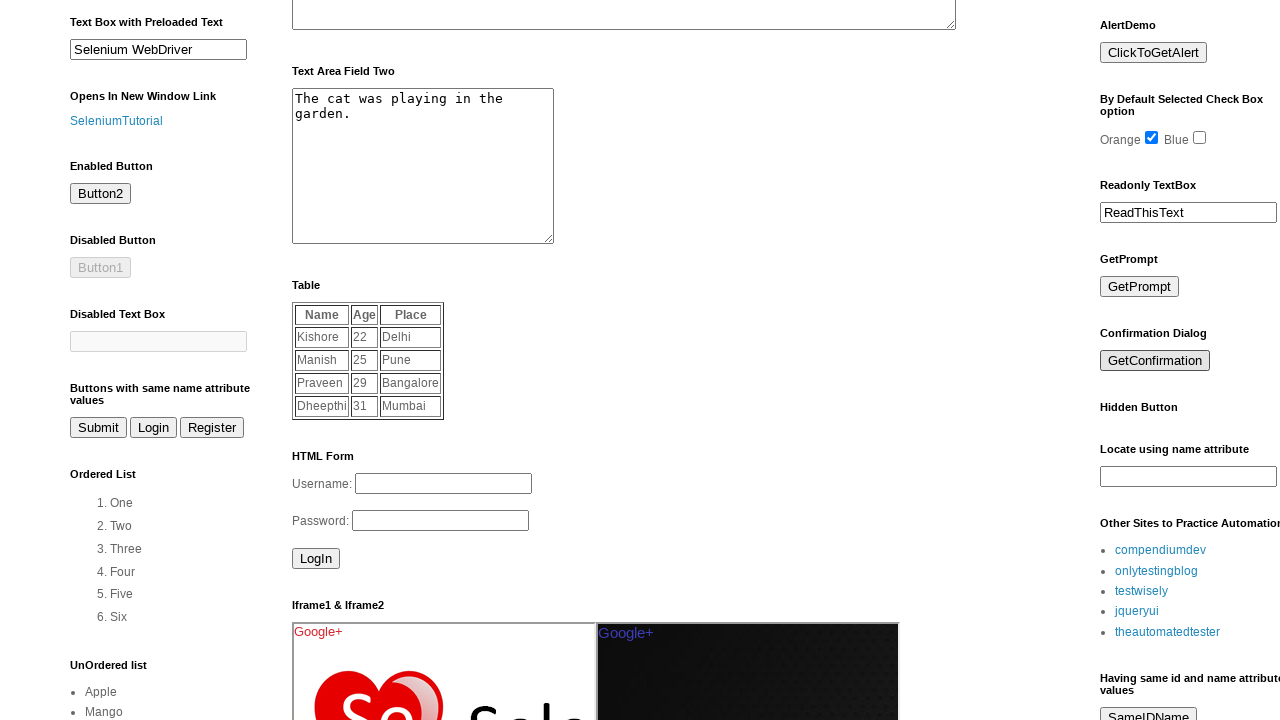